Tests browser zoom functionality by programmatically changing the zoom level of the page from 20% to 75%

Starting URL: https://demo.nopcommerce.com/

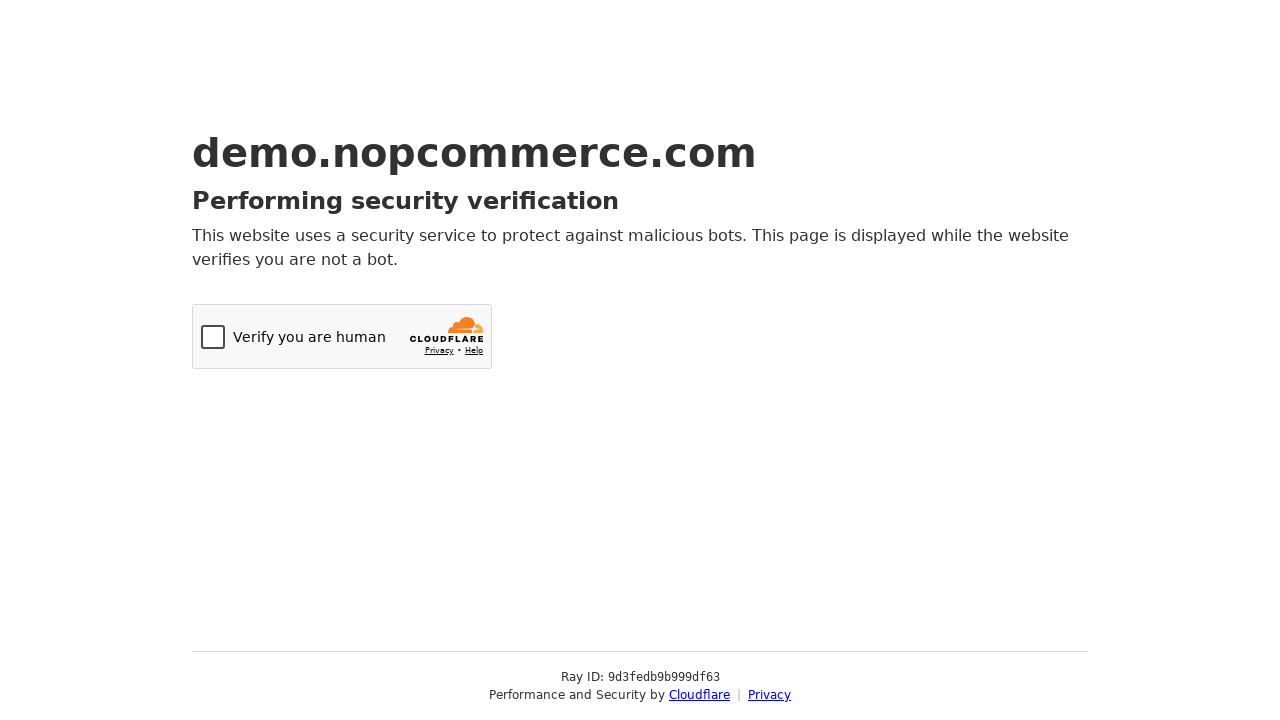

Set page zoom level to 20%
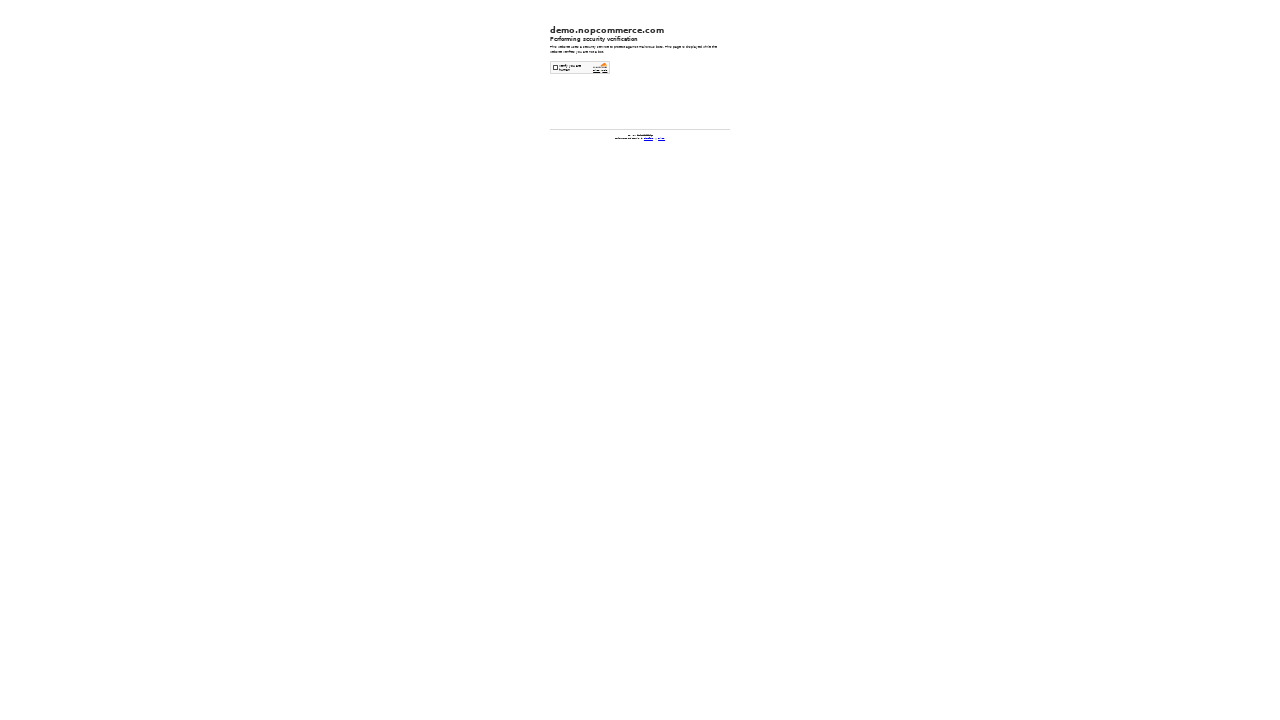

Waited 5 seconds for zoom visual effect to apply
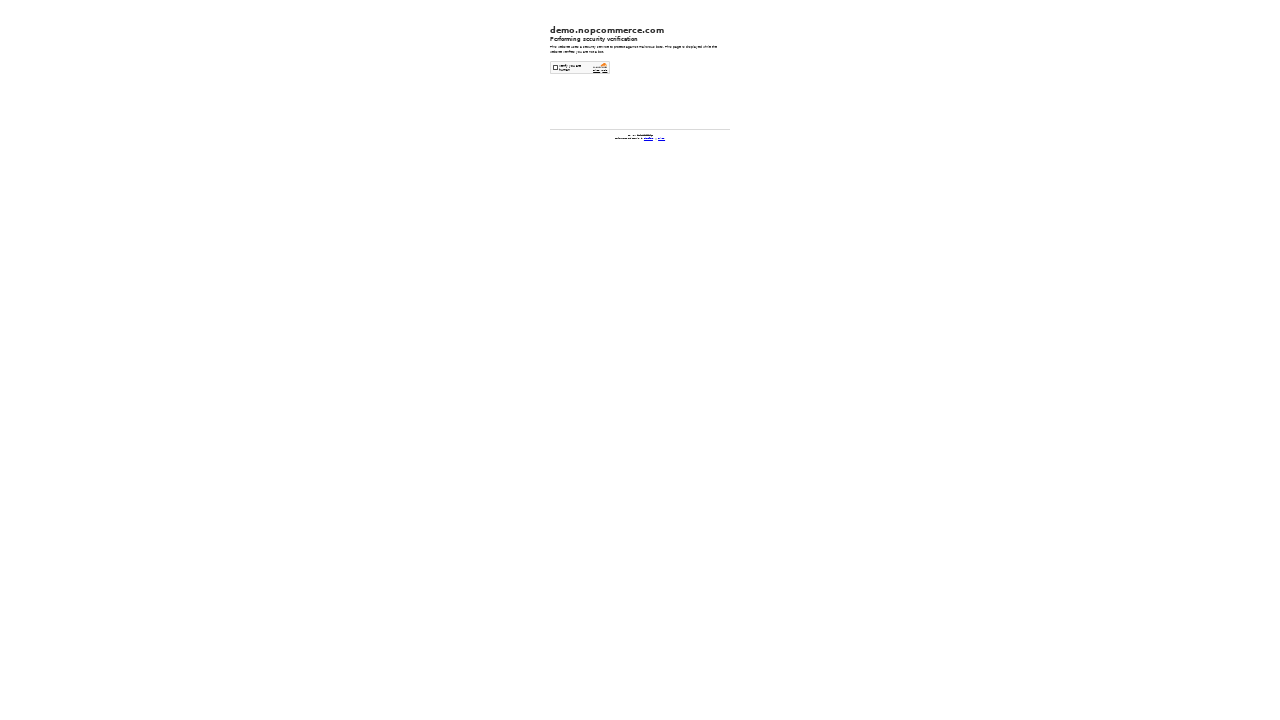

Set page zoom level to 75%
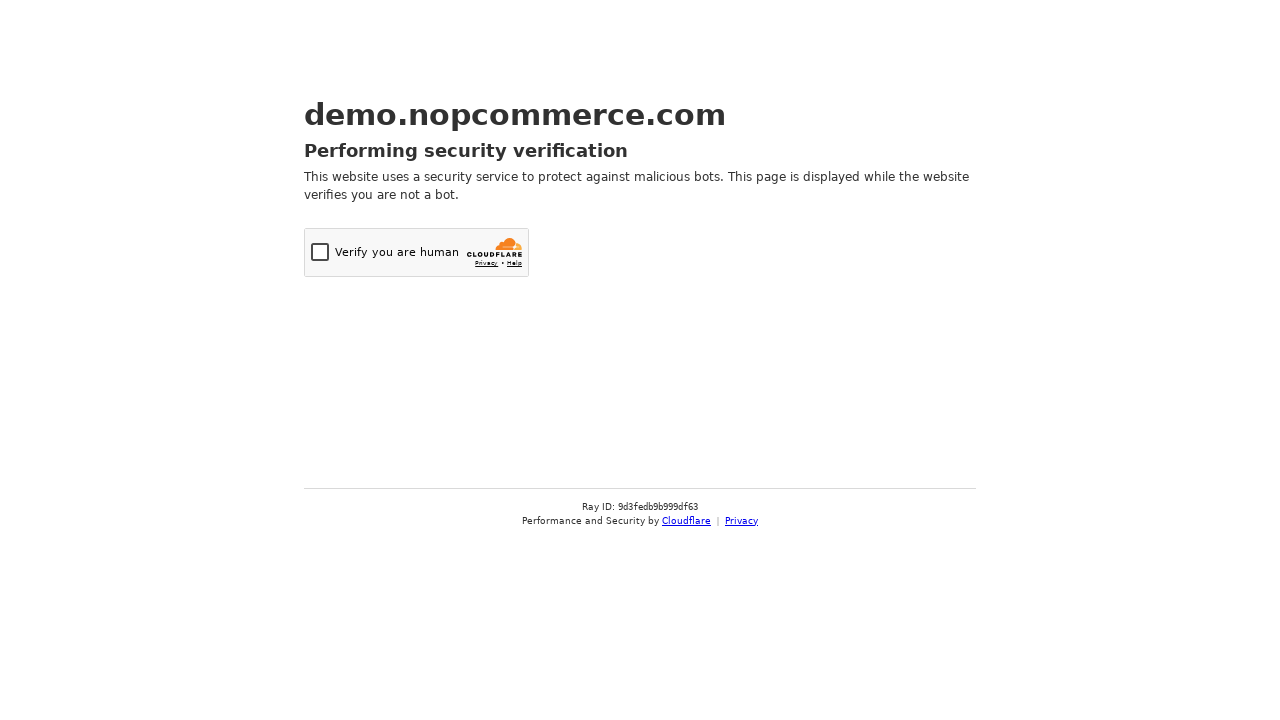

Waited 5 seconds for zoom visual effect to apply
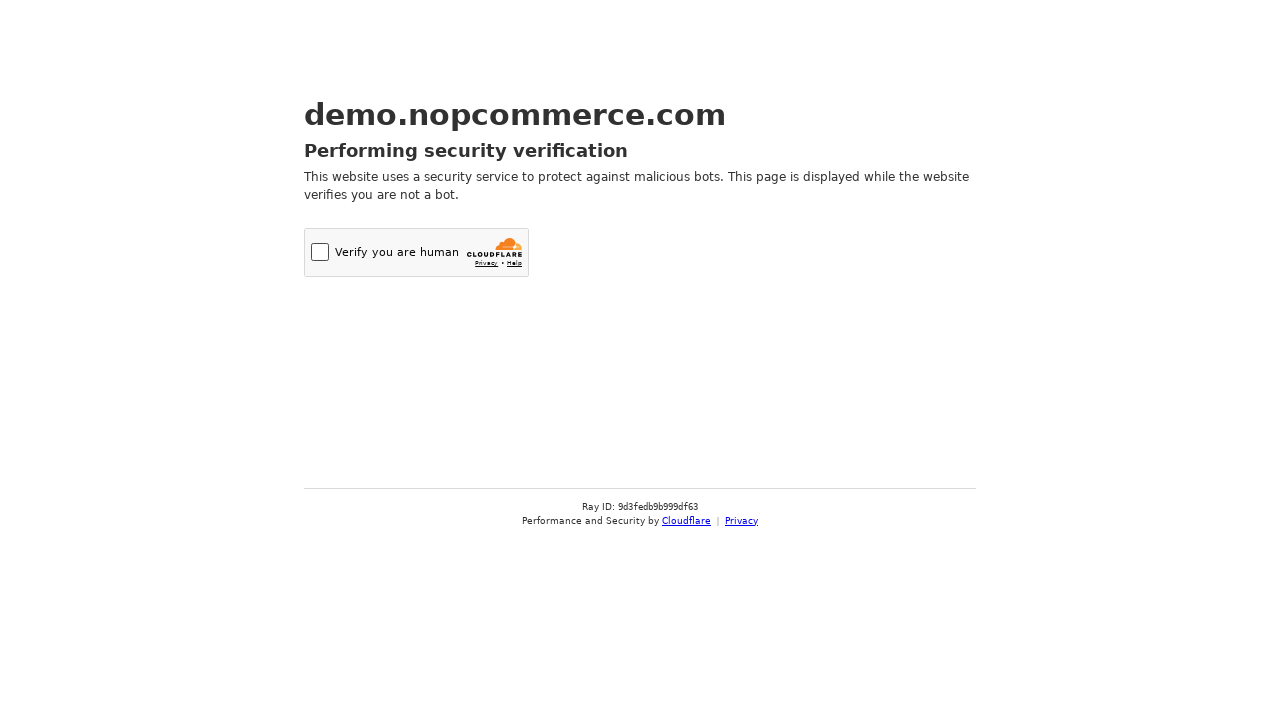

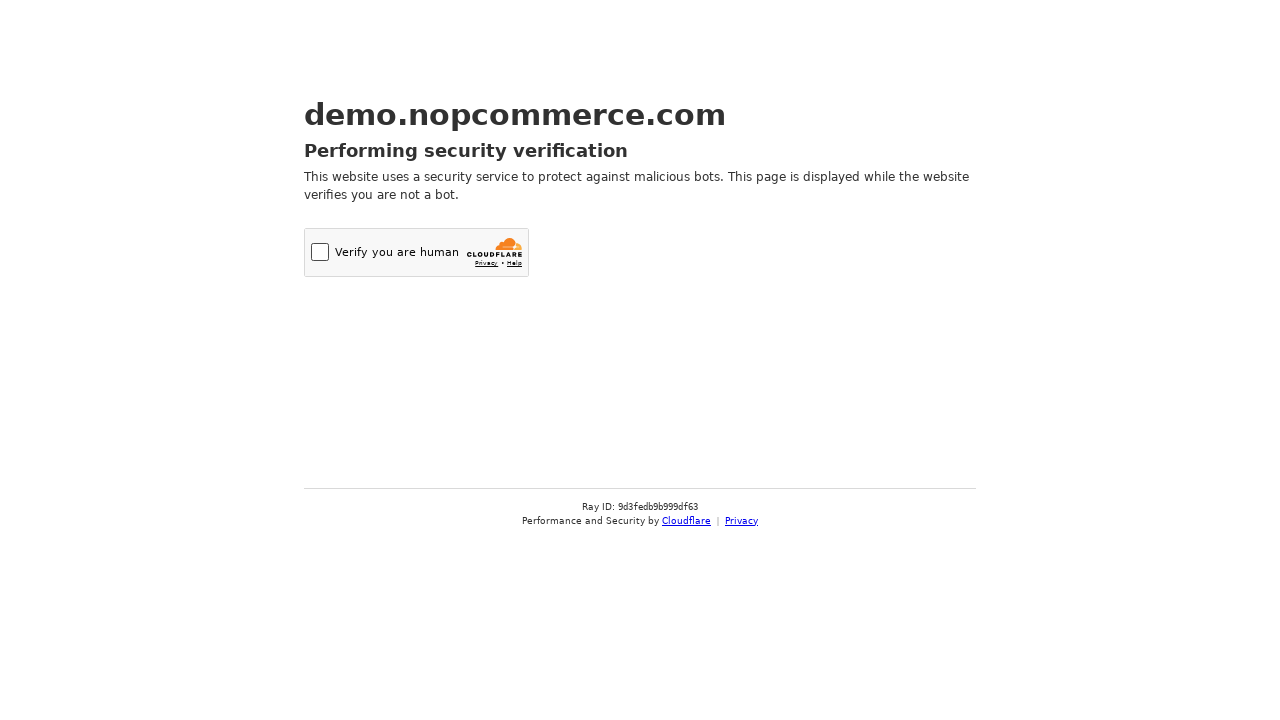